Tests JavaScript confirm alert by clicking a button and handling the confirm dialog

Starting URL: https://the-internet.herokuapp.com/javascript_alerts

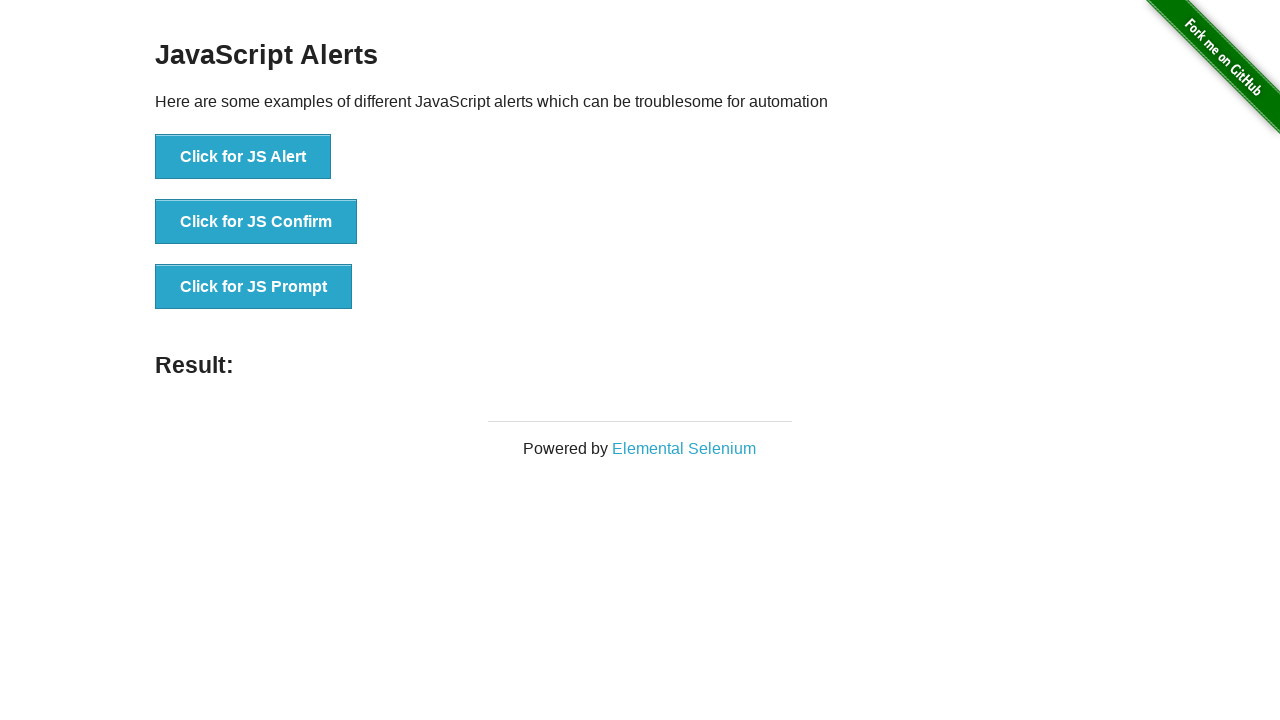

Set up dialog handler to accept confirm dialogs
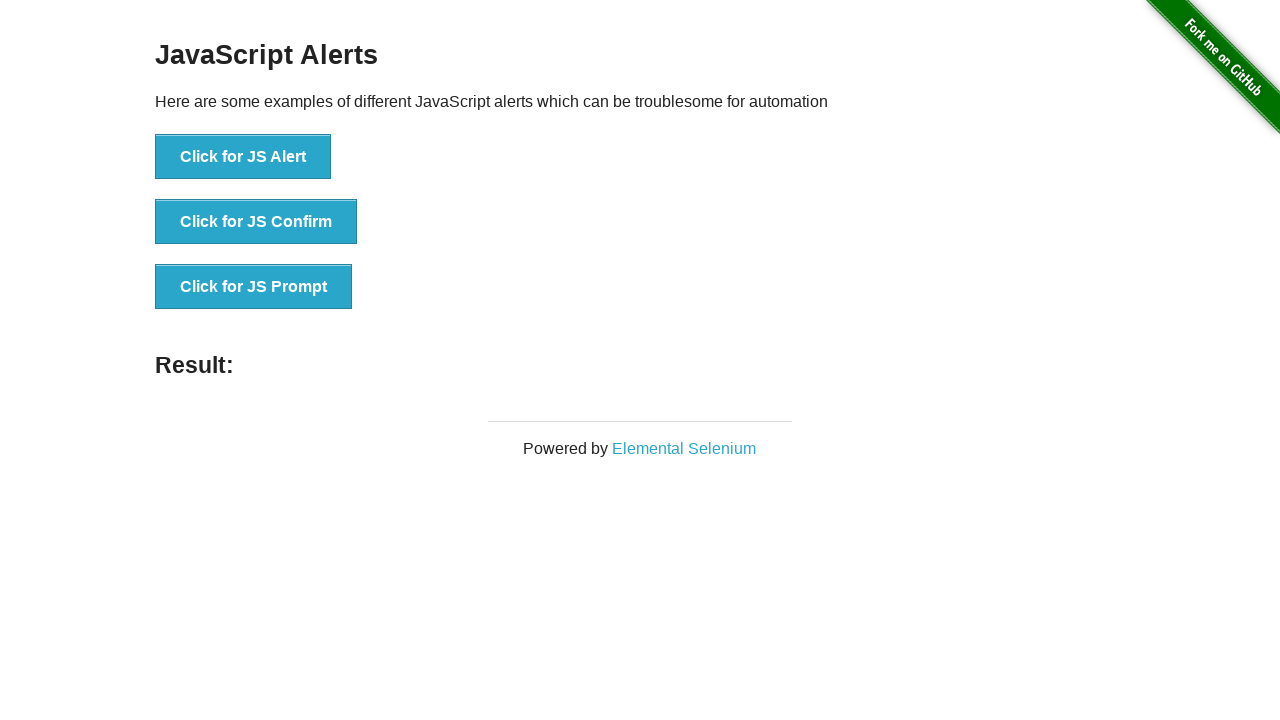

Clicked button to trigger JavaScript confirm alert at (256, 222) on :nth-child(2) > button
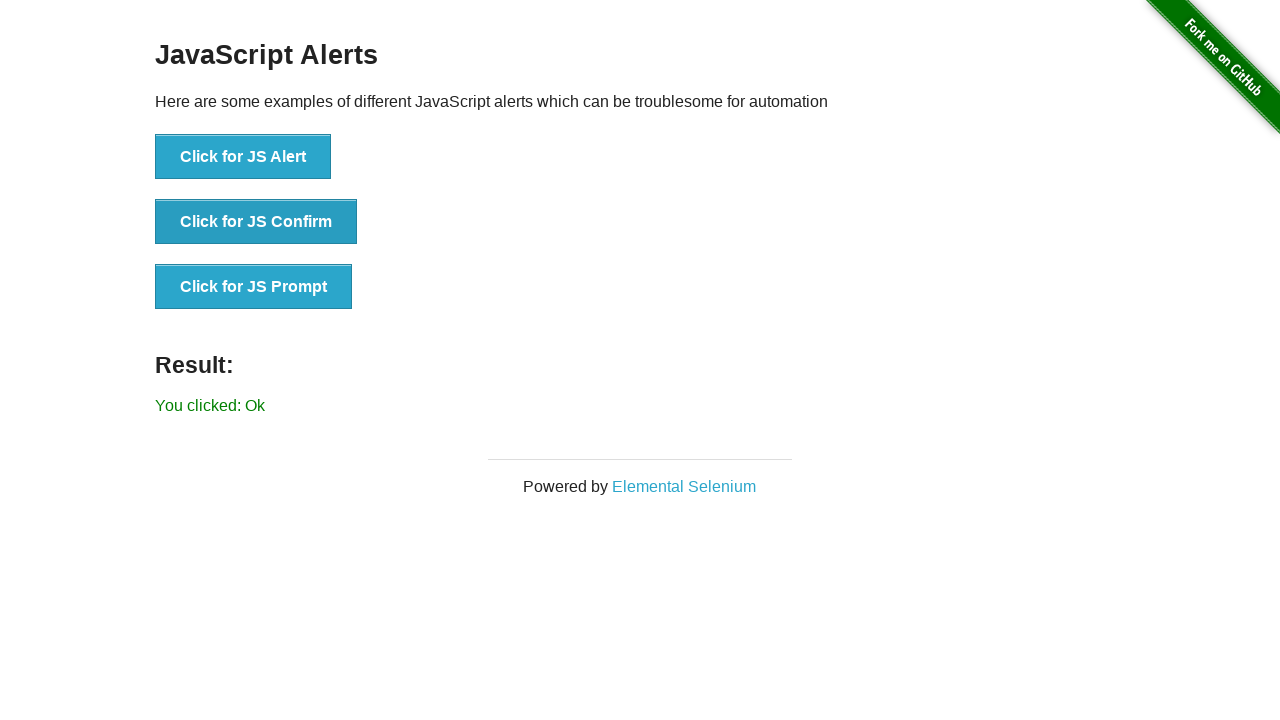

Result element loaded after confirming alert
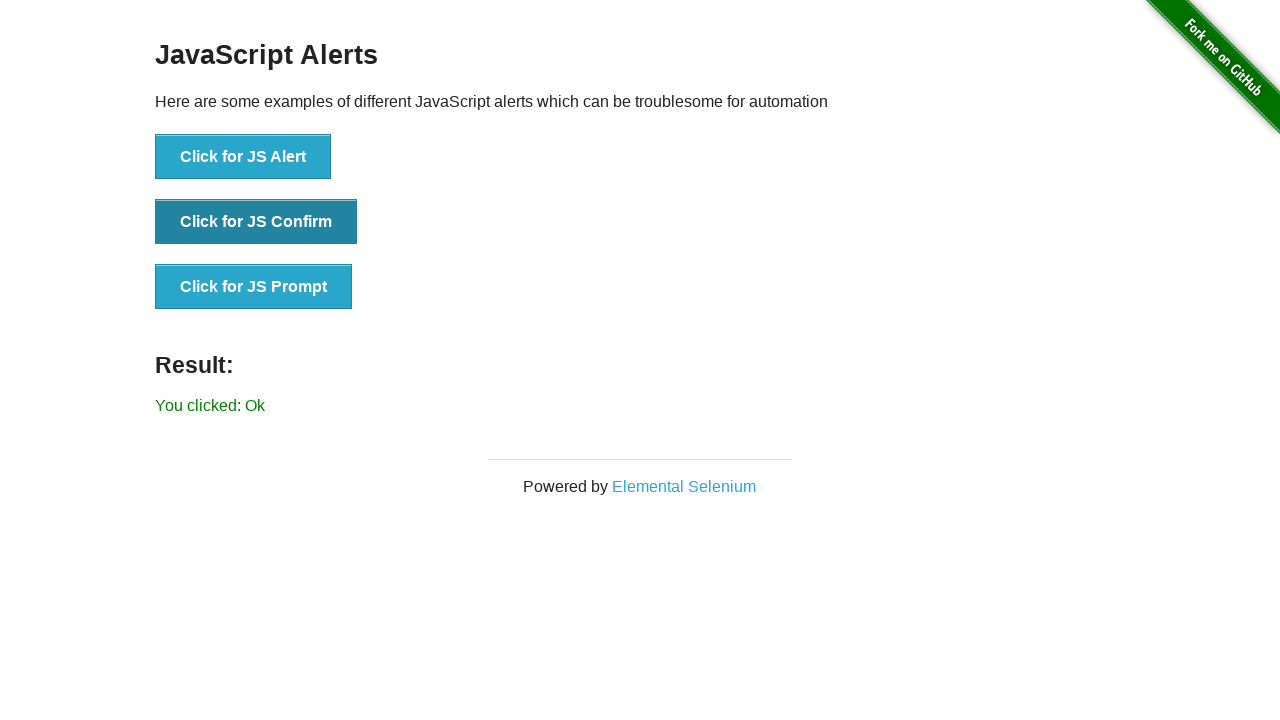

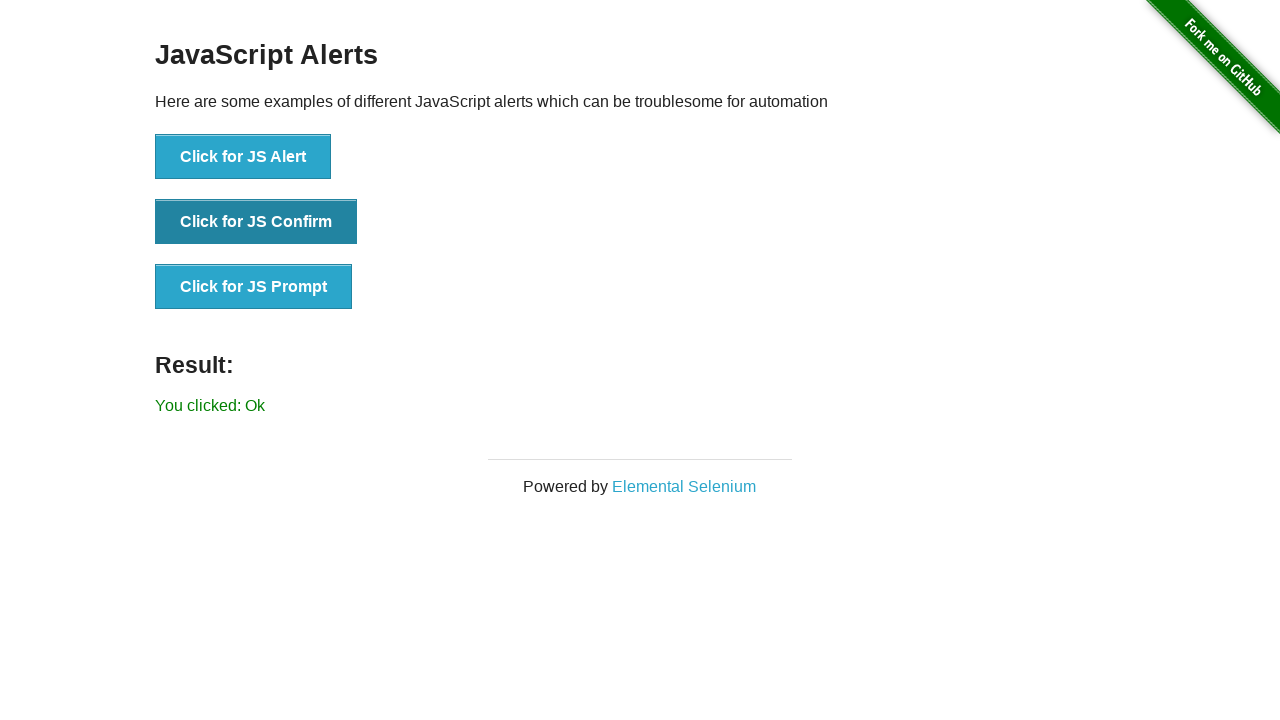